Tests horizontal slider by dragging it and verifying the displayed value

Starting URL: http://the-internet.herokuapp.com/

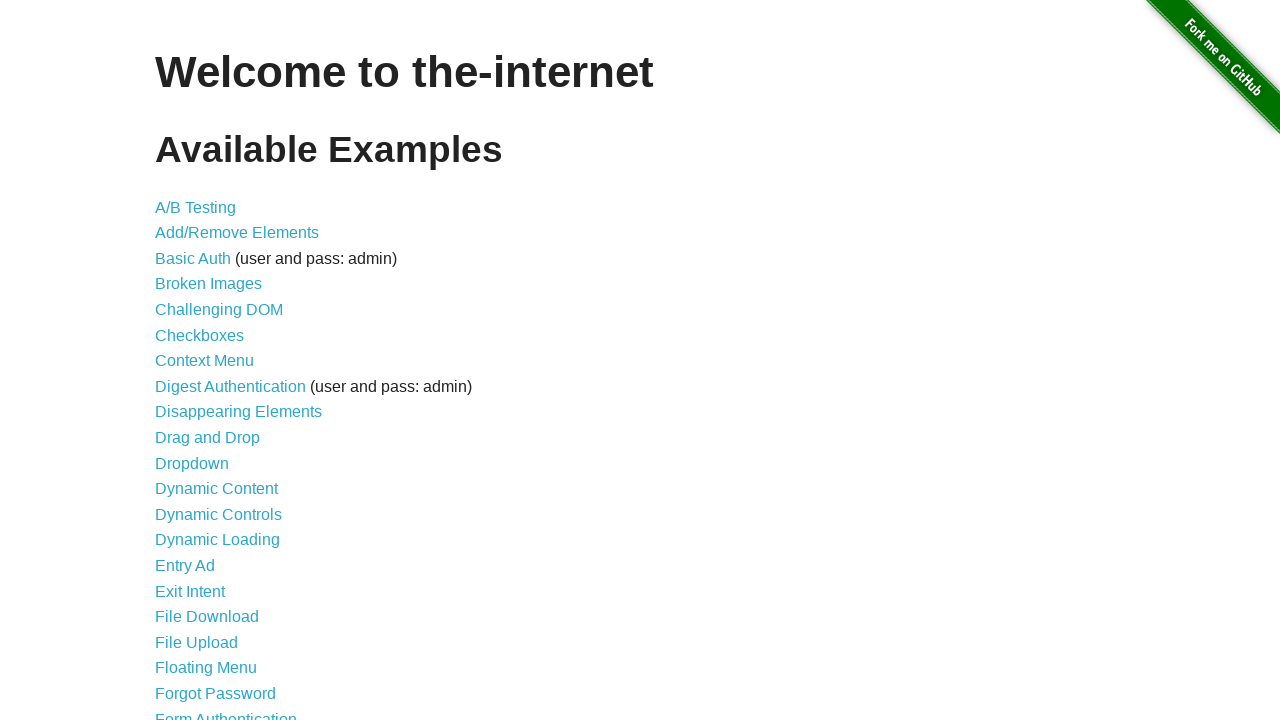

Clicked on Horizontal Slider link at (214, 361) on a[href='/horizontal_slider']
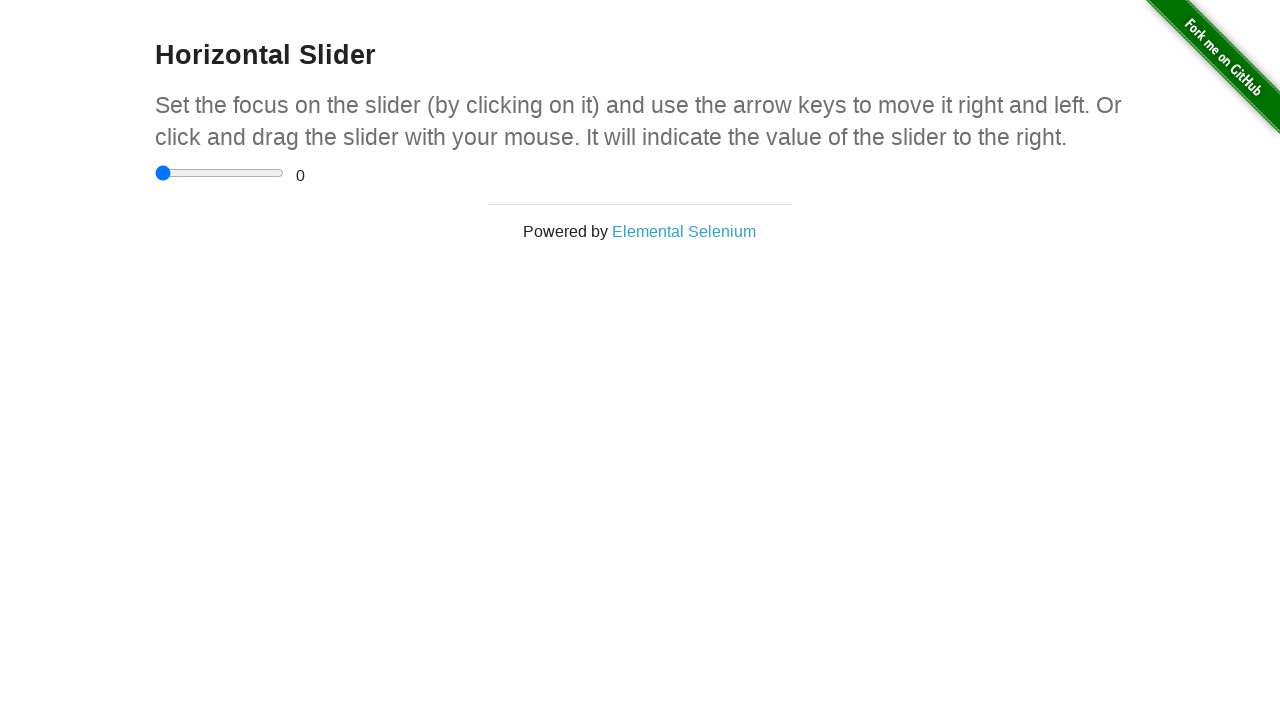

Located horizontal slider element
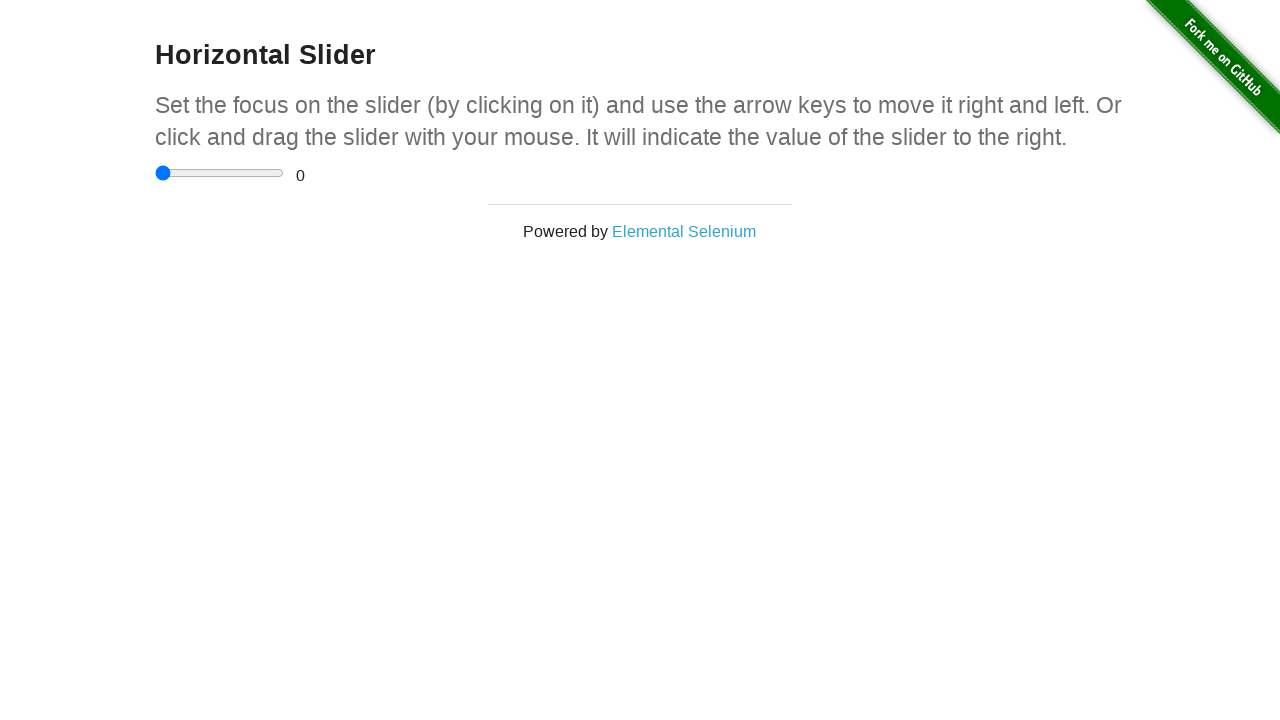

Retrieved slider bounding box coordinates
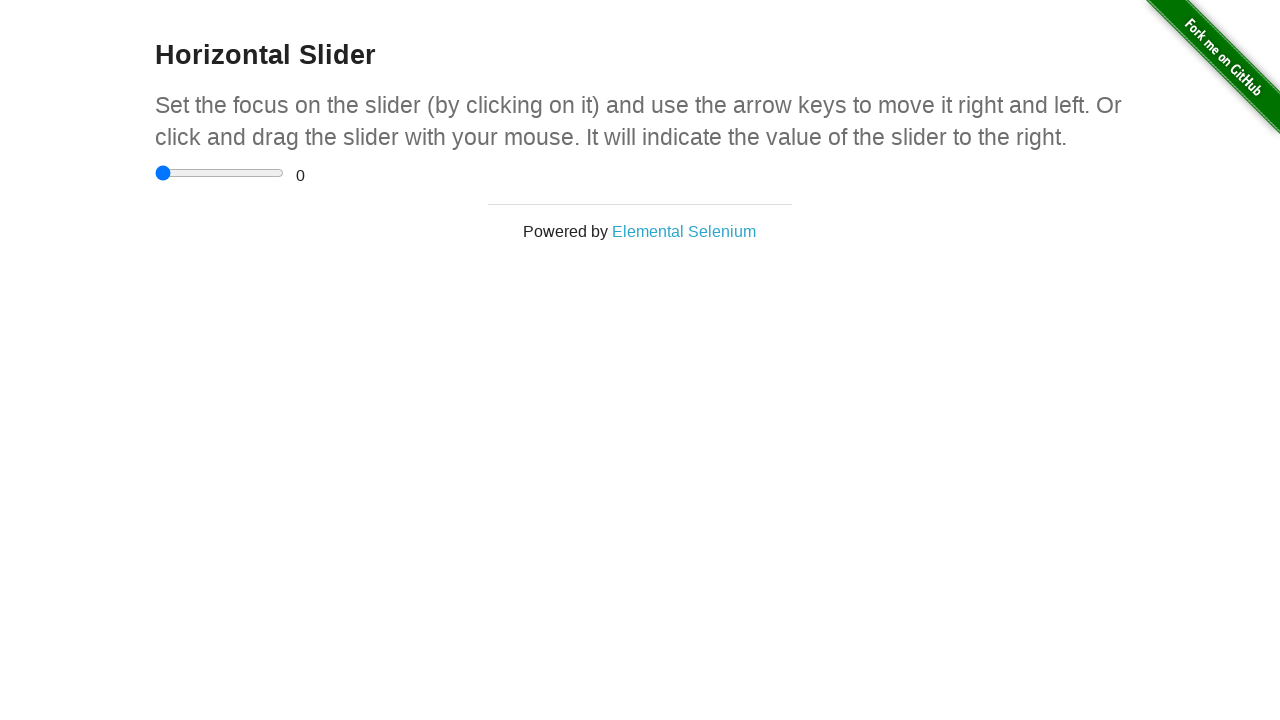

Moved mouse to center of slider at (220, 173)
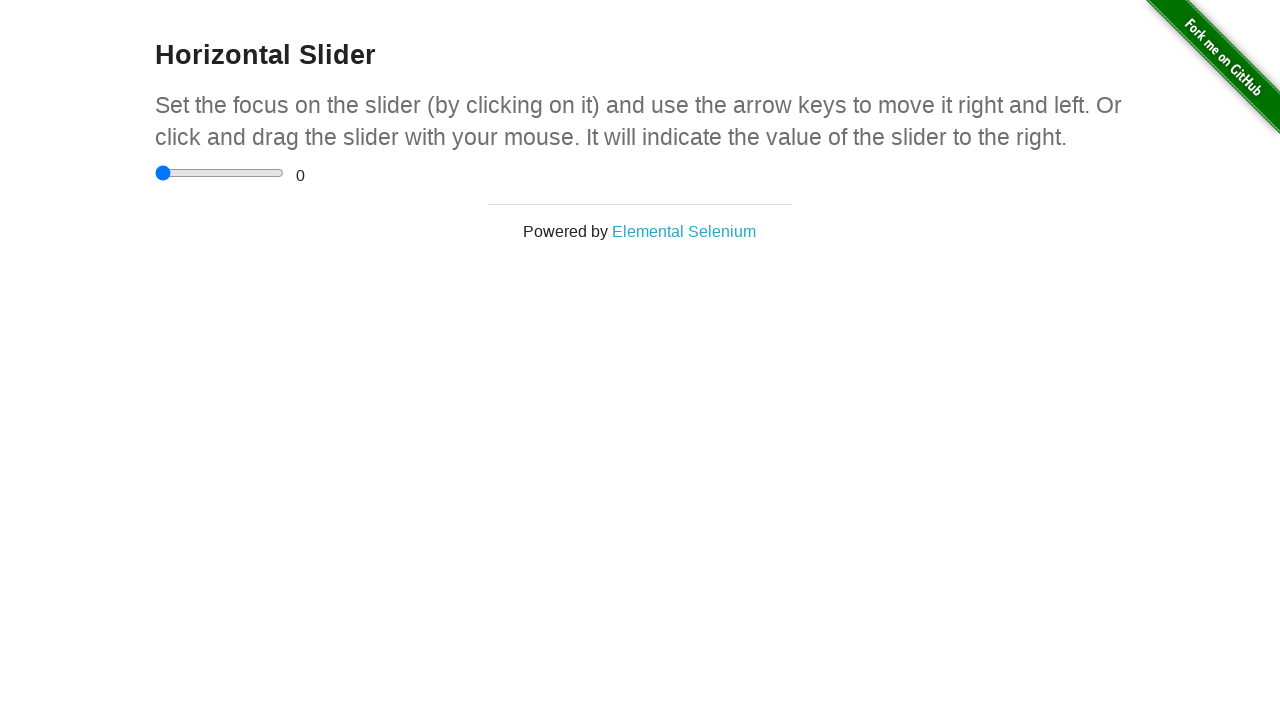

Pressed mouse button down on slider at (220, 173)
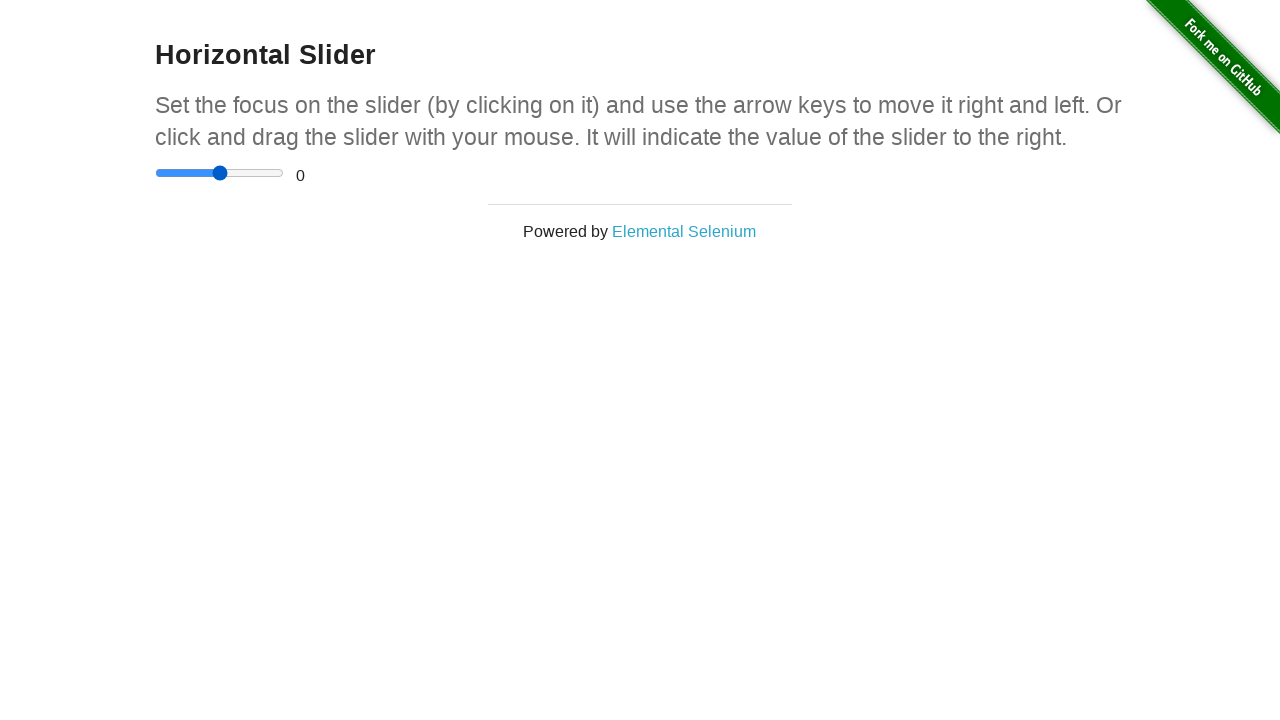

Dragged slider 30 pixels to the right at (250, 173)
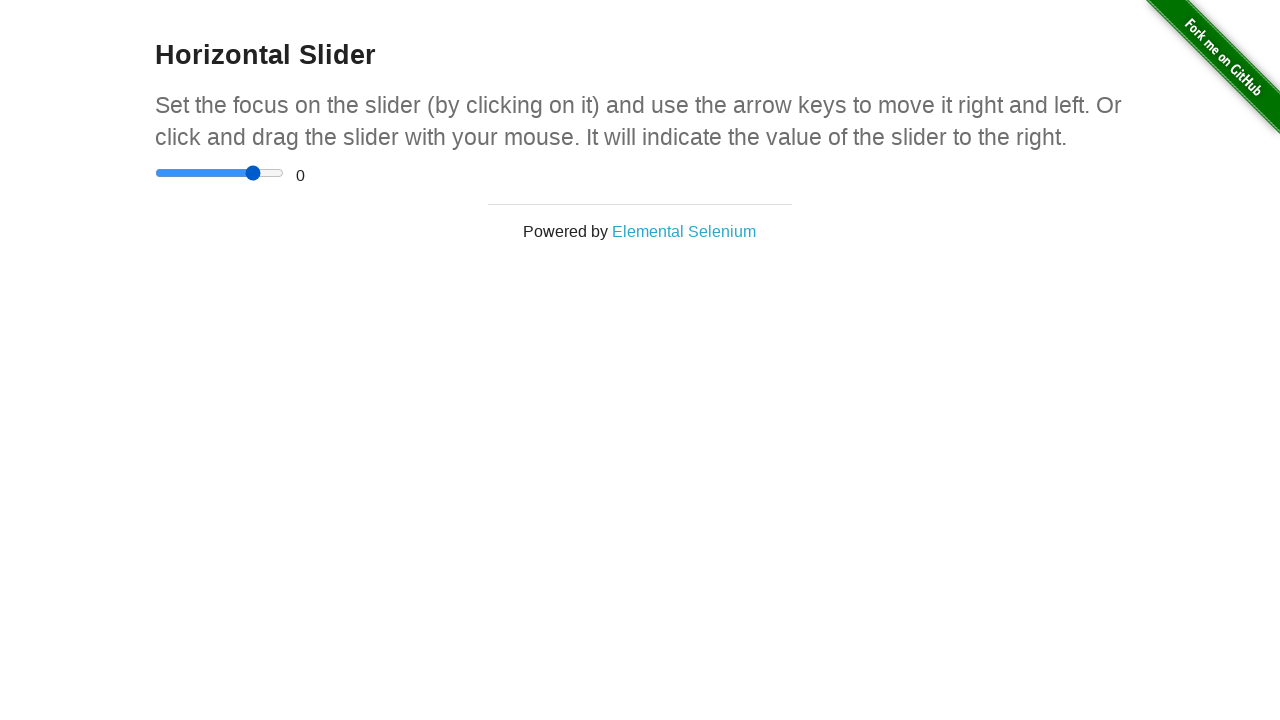

Released mouse button after dragging slider at (250, 173)
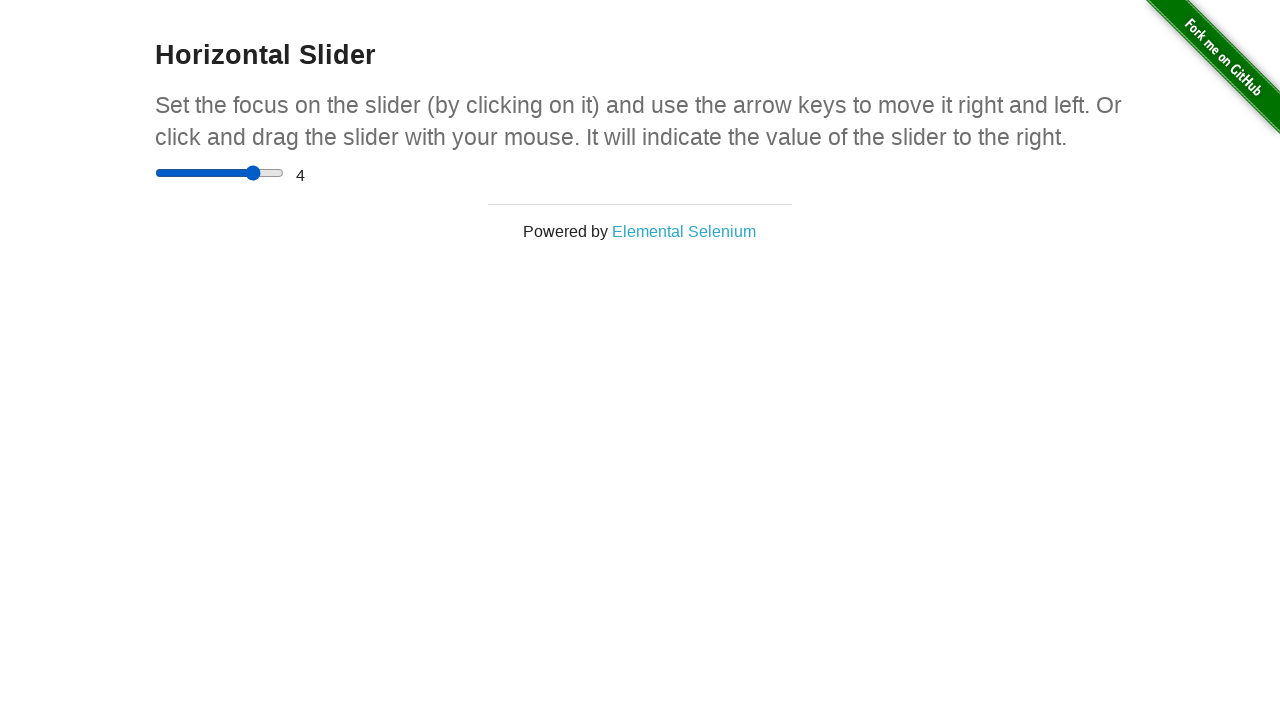

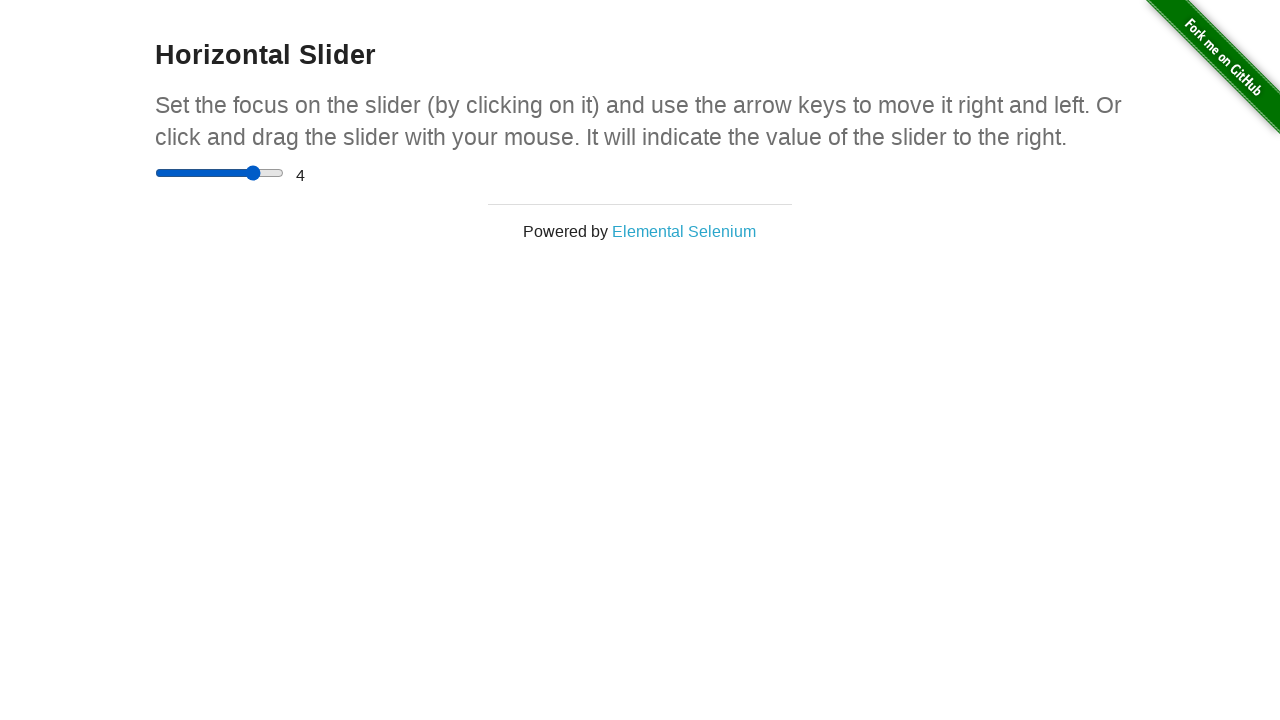